Tests search dropdown functionality by typing a partial value and using keyboard navigation to select an option

Starting URL: https://automationbysqatools.blogspot.com/2020/08/dropdown.html

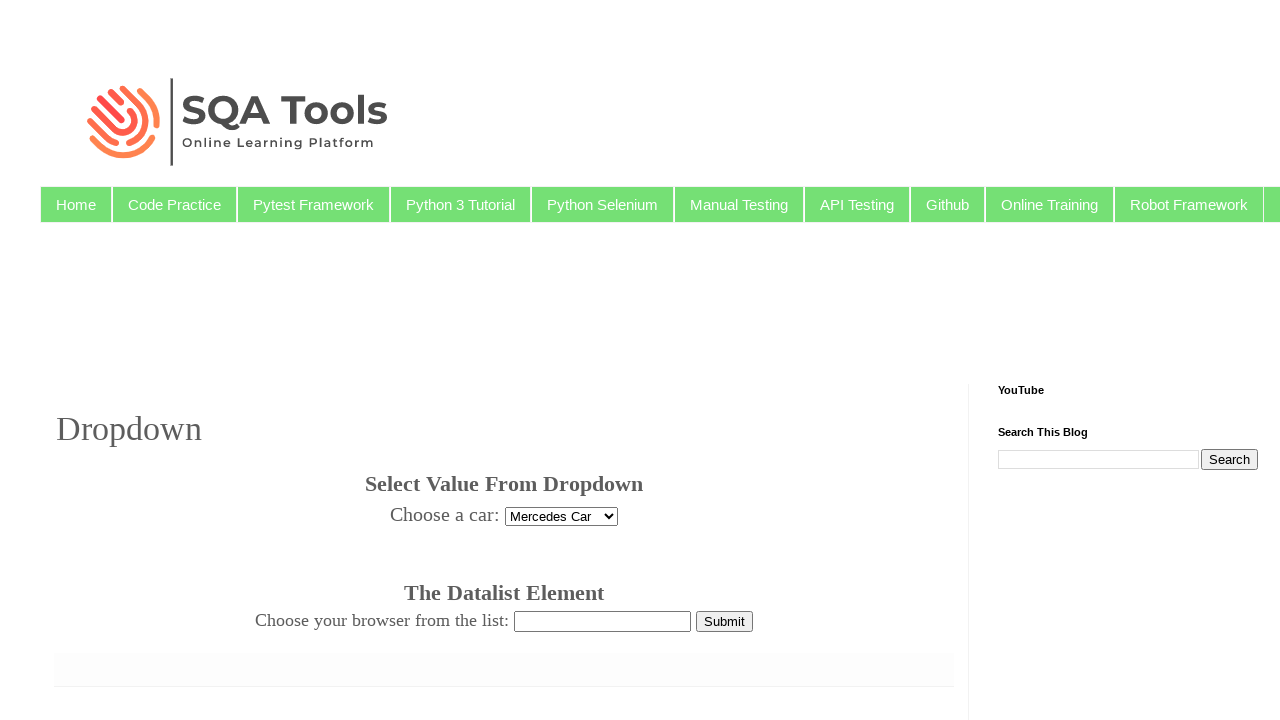

Navigated to dropdown test page
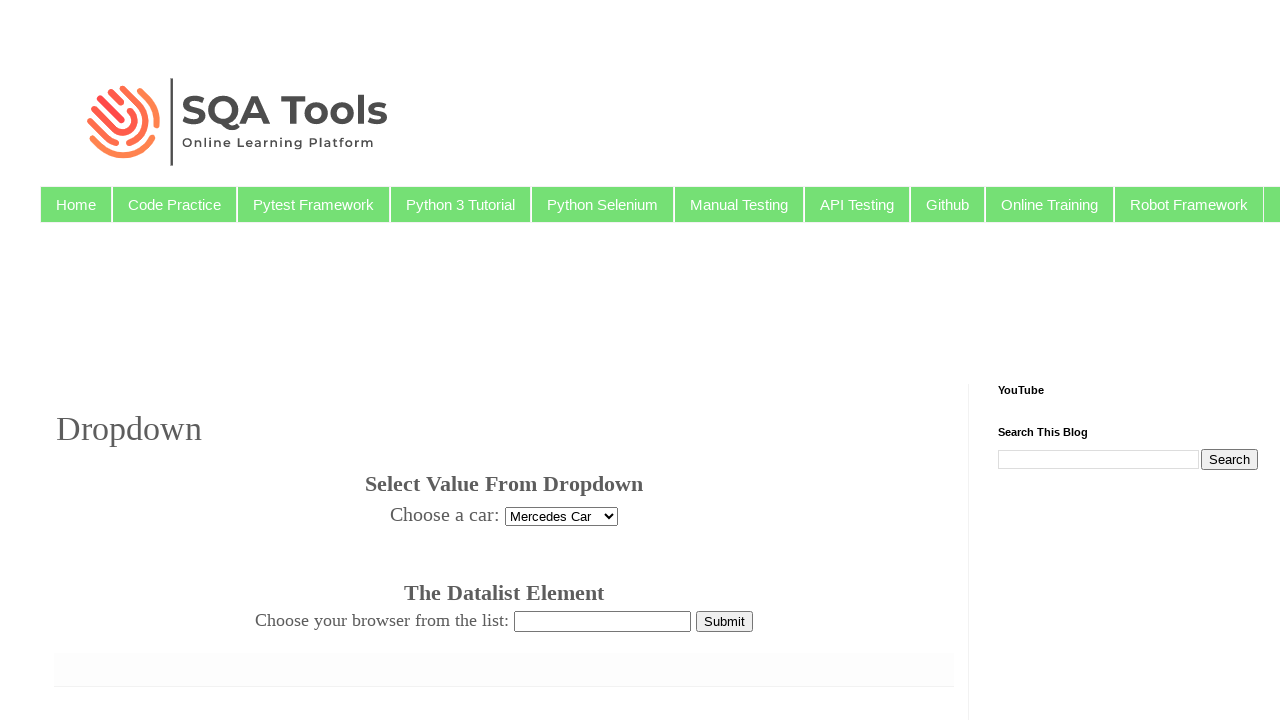

Filled search dropdown with partial text 'Chr' on #browser
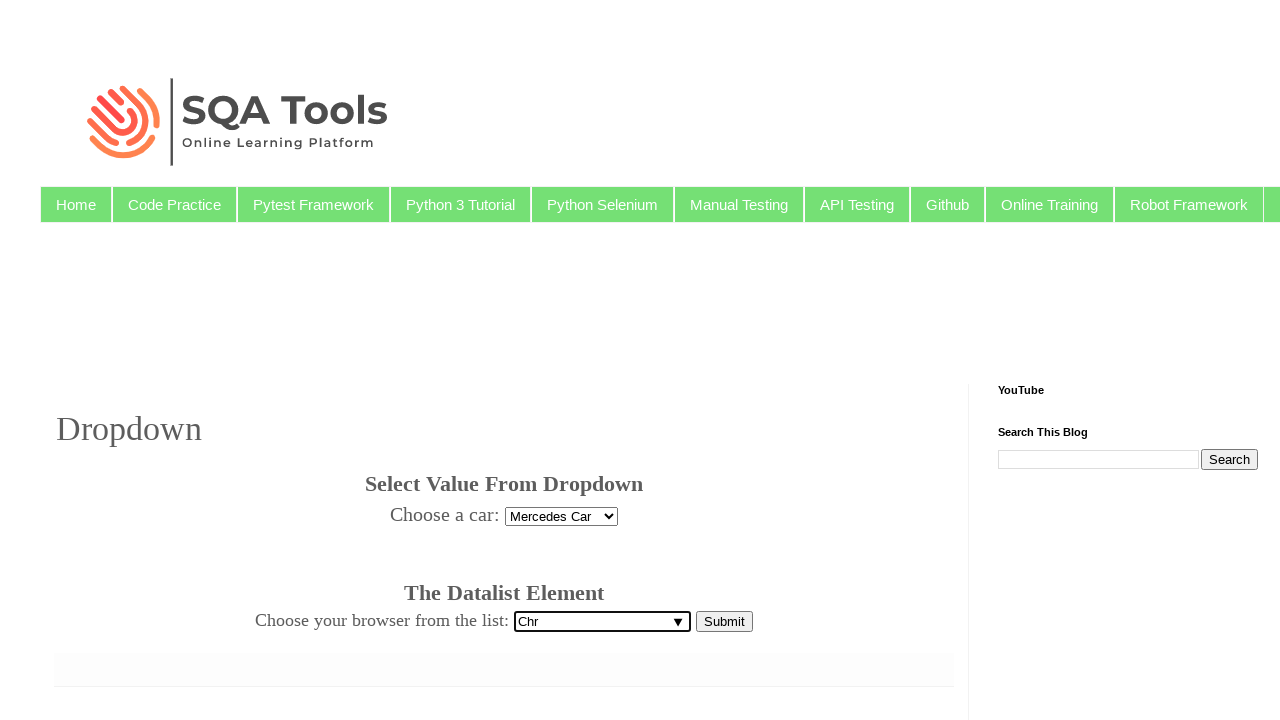

Pressed ArrowDown to navigate dropdown options on #browser
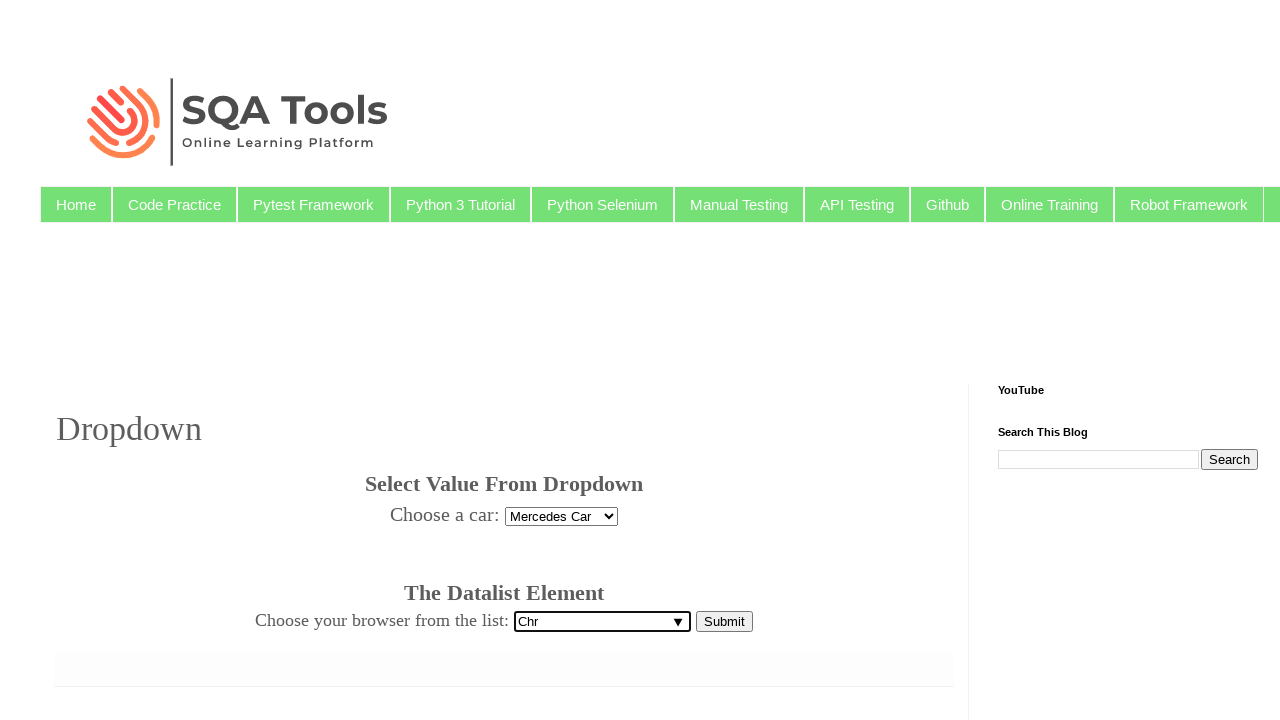

Pressed Enter to select the highlighted dropdown option on #browser
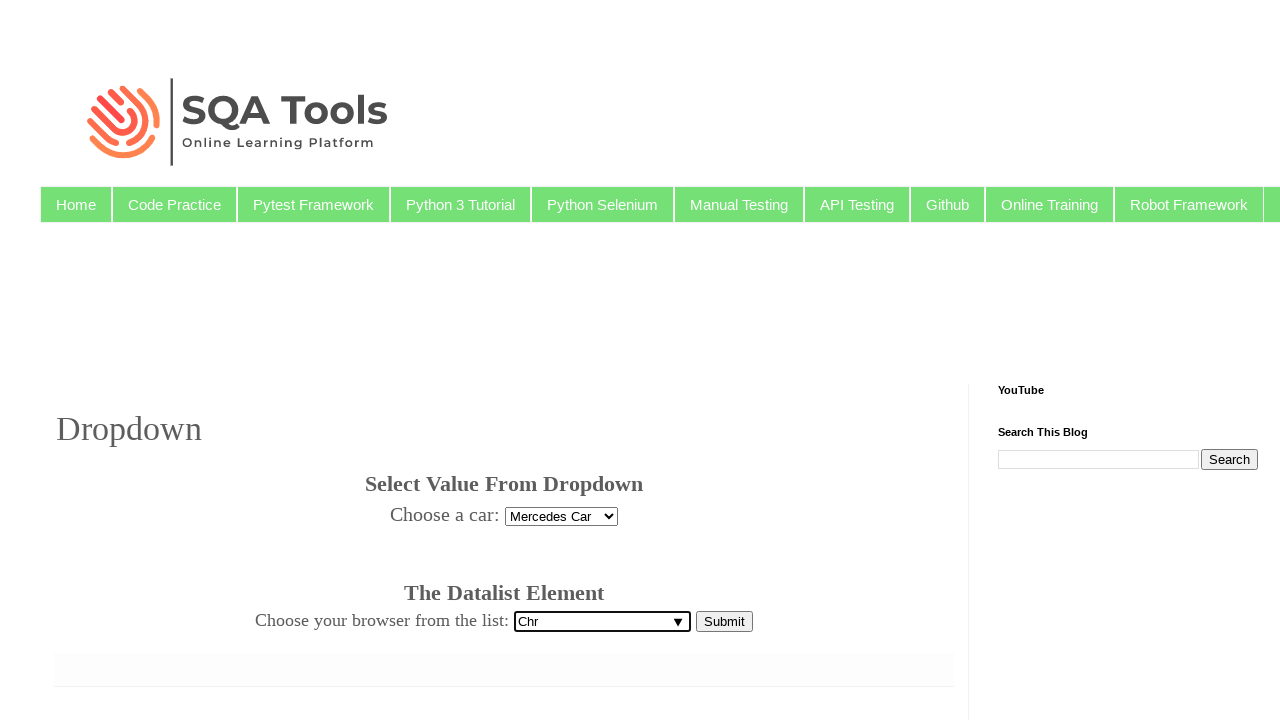

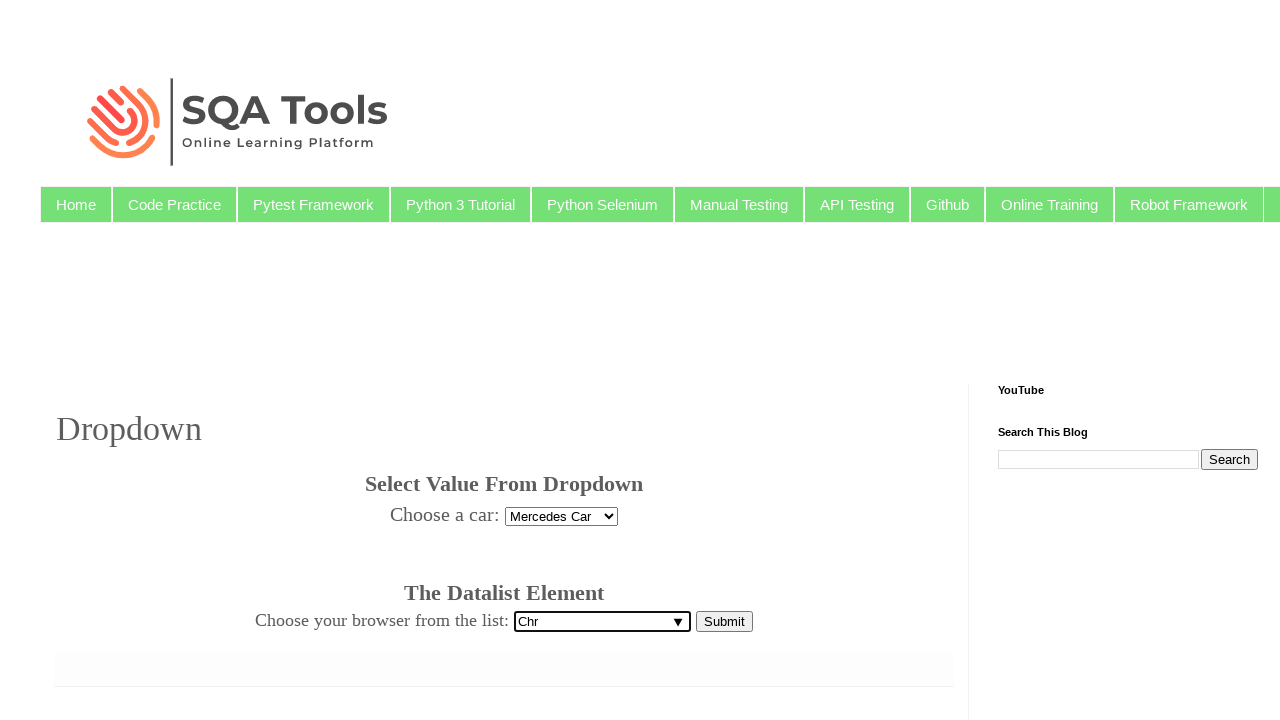